Tests interaction between checkbox selection, dropdown selection, and alert verification on a practice page. Selects a checkbox, uses its label text to select a dropdown option, enters the same text in a name field, clicks an alert button, and verifies the alert message.

Starting URL: http://qaclickacademy.com/practice.php

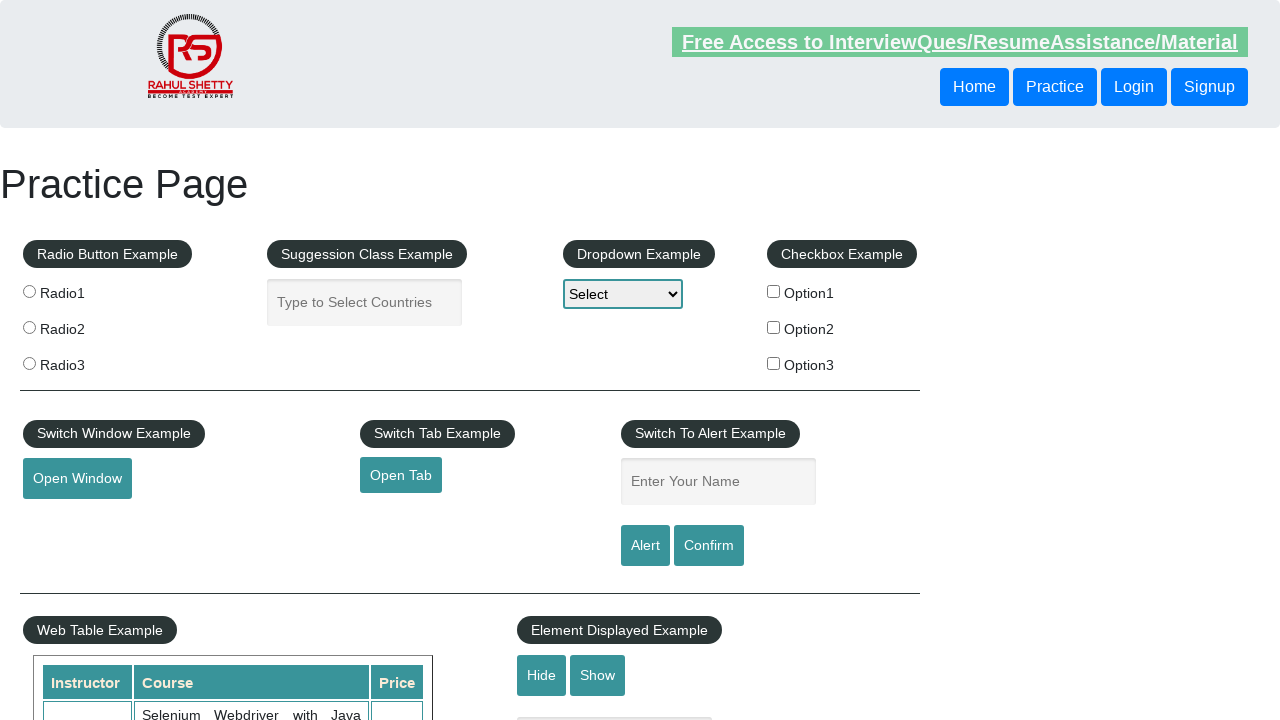

Clicked the second checkbox option at (774, 327) on xpath=//*[@id='checkbox-example']/fieldset/label[2]/input
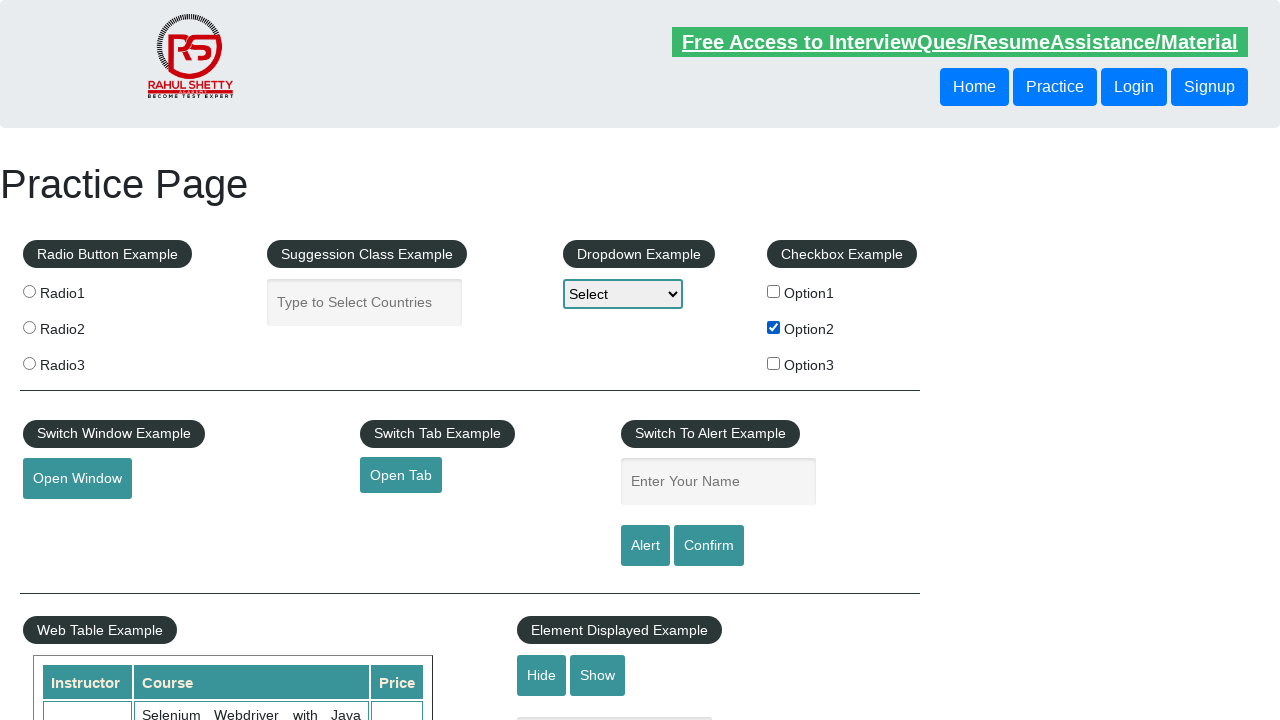

Retrieved checkbox label text: 'Option2'
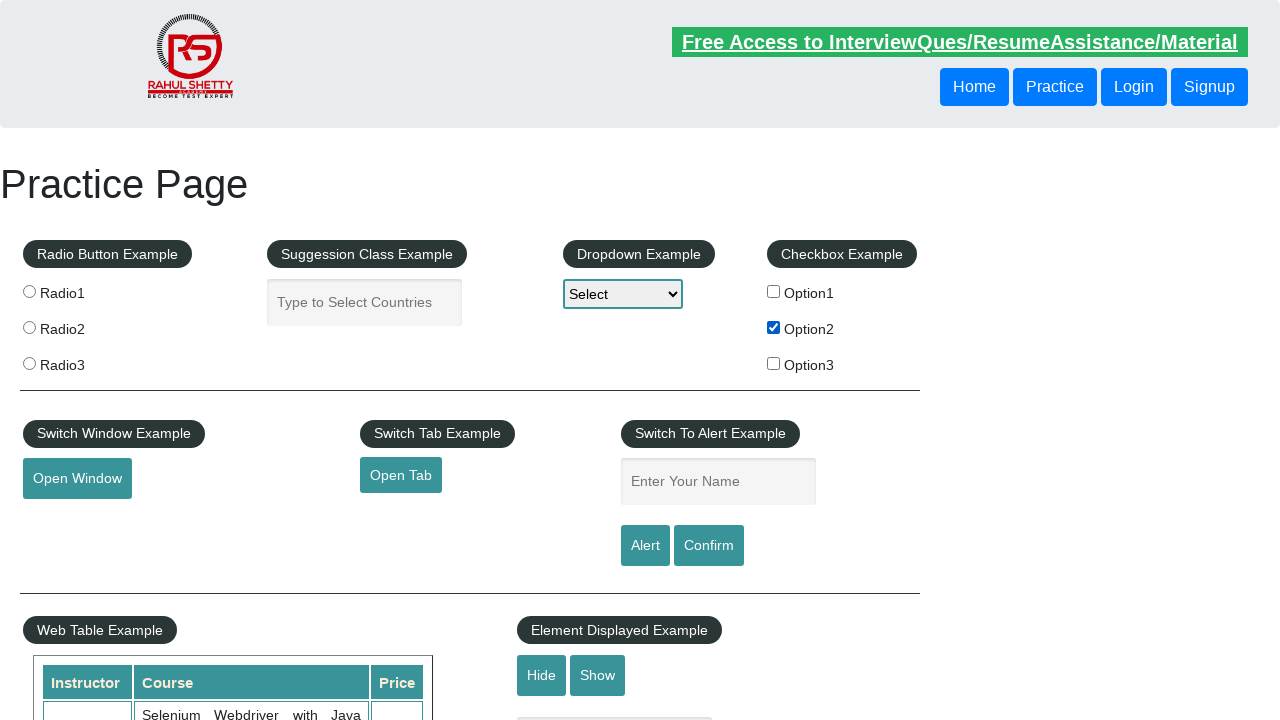

Selected dropdown option with label 'Option2' on #dropdown-class-example
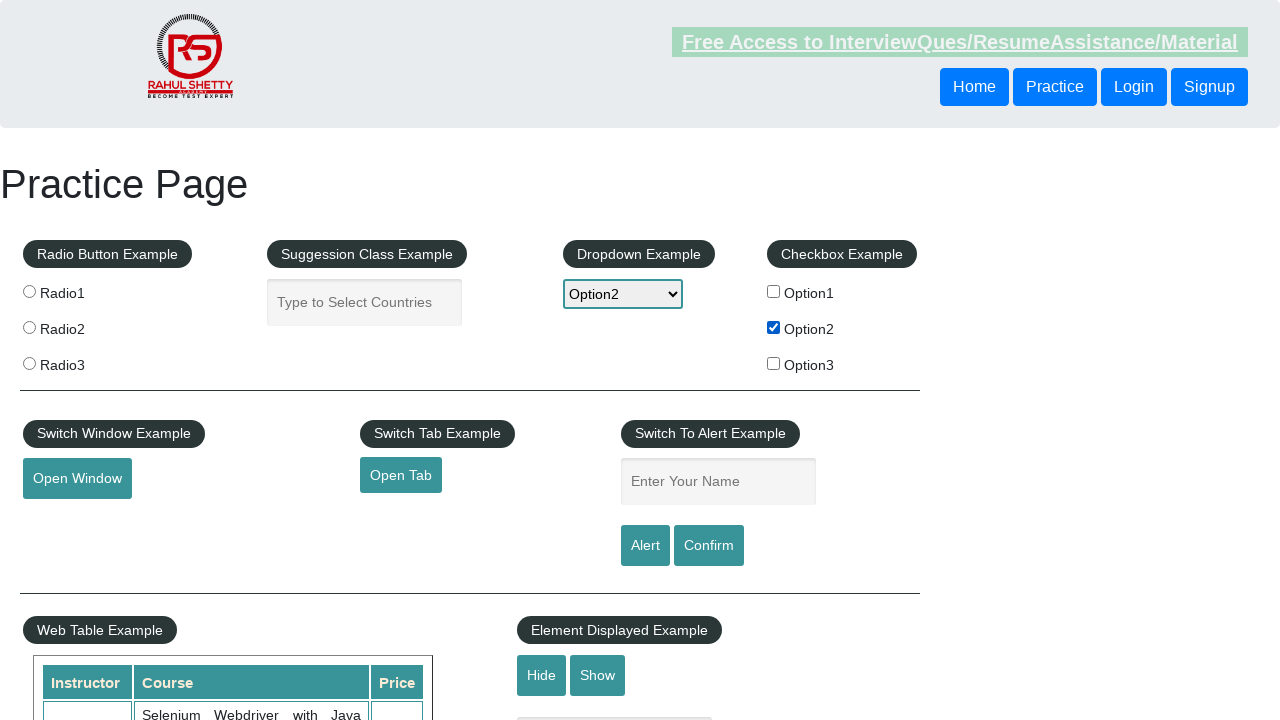

Filled name field with 'Option2' on input[name='enter-name']
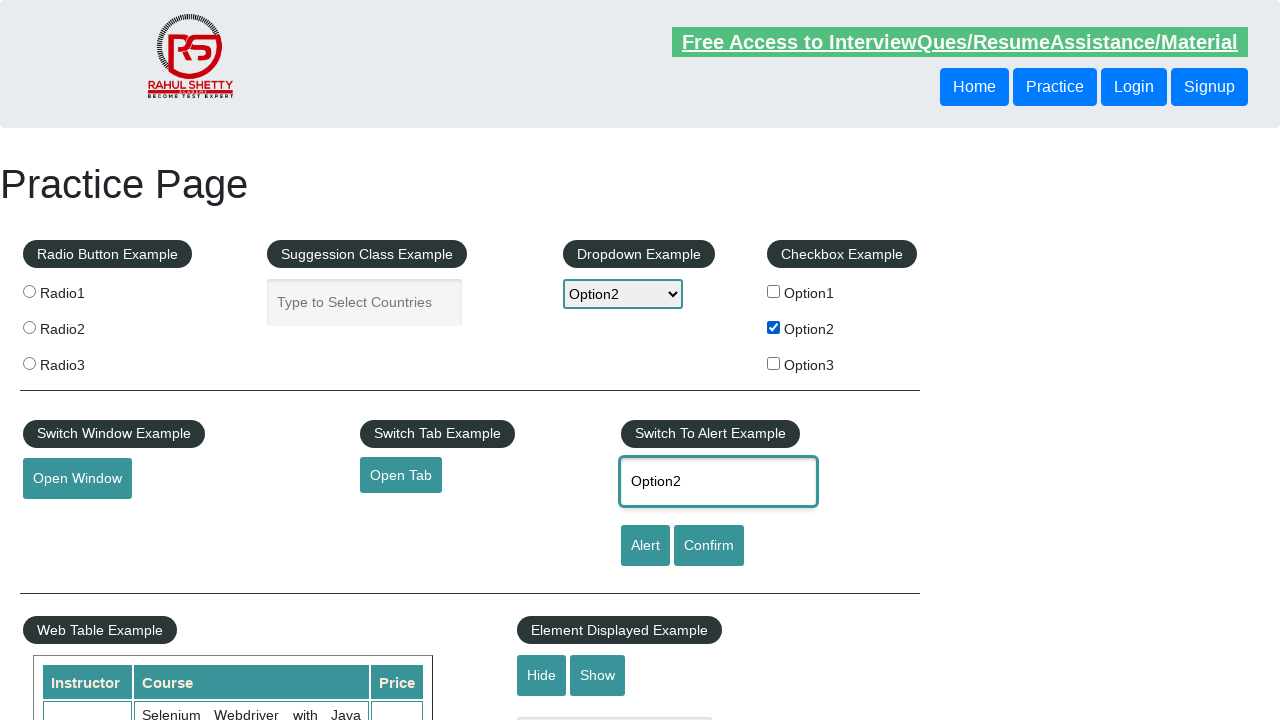

Clicked the alert button at (645, 546) on #alertbtn
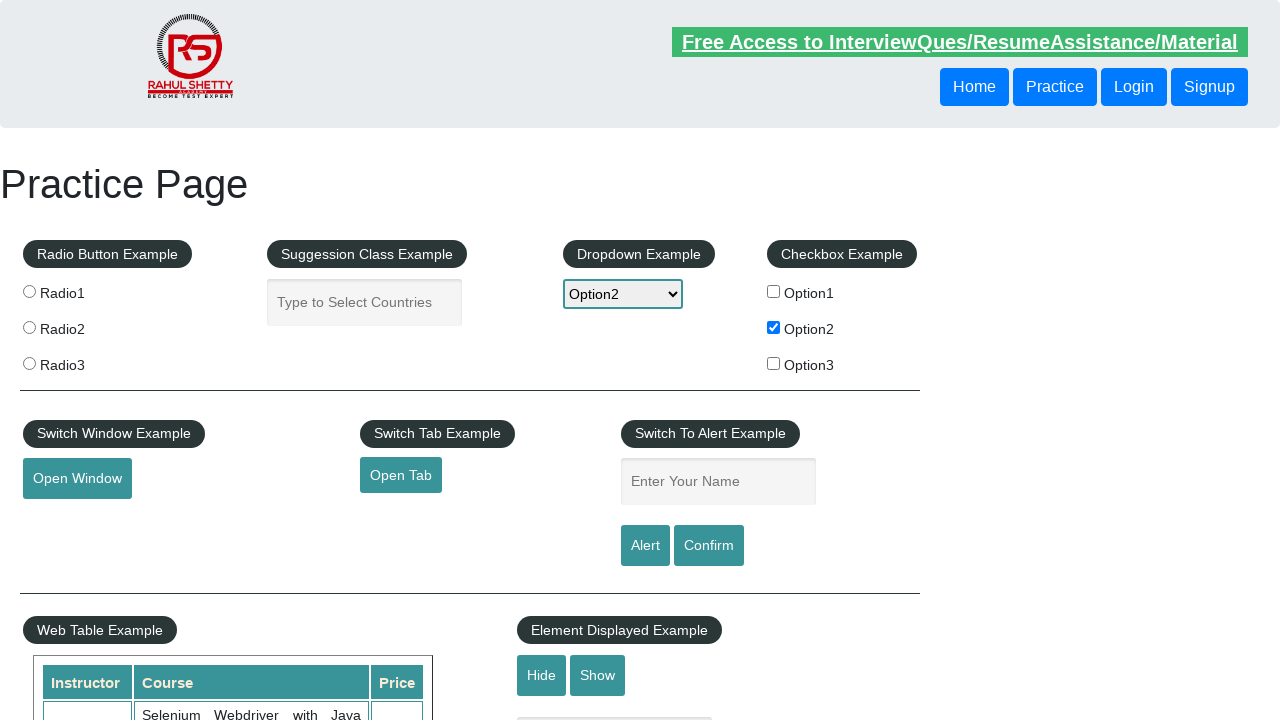

Alert dialog accepted
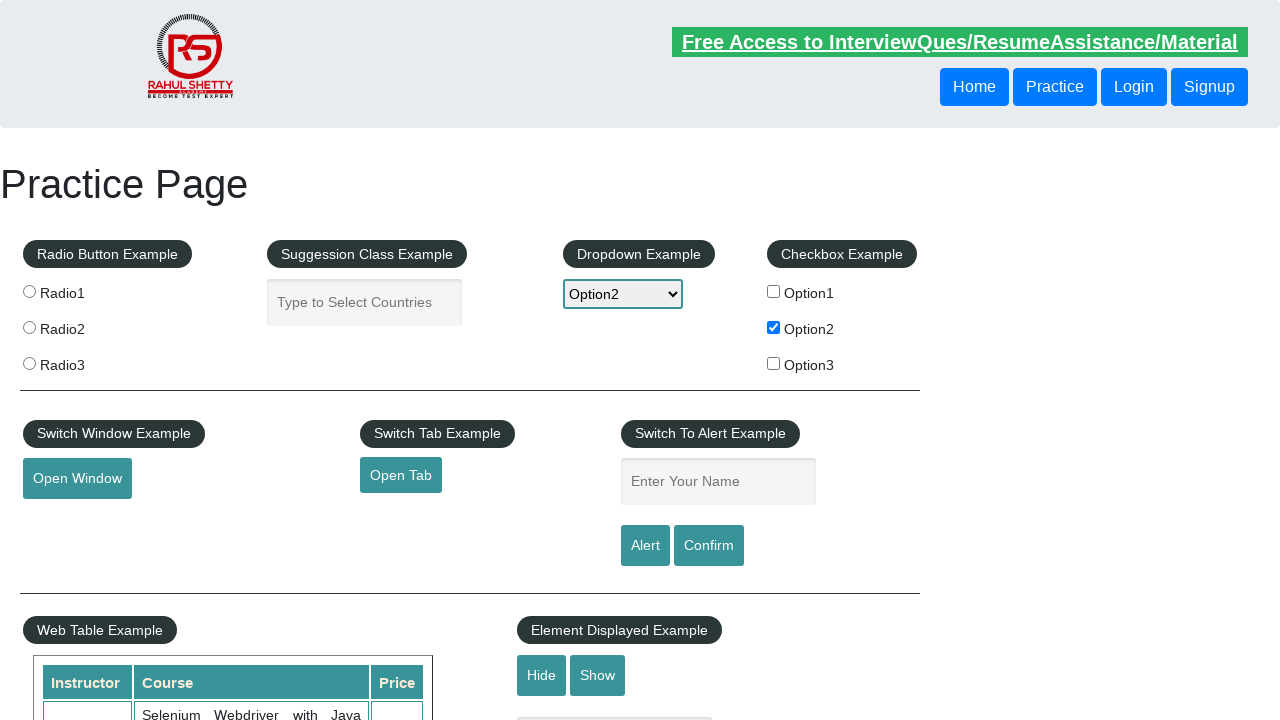

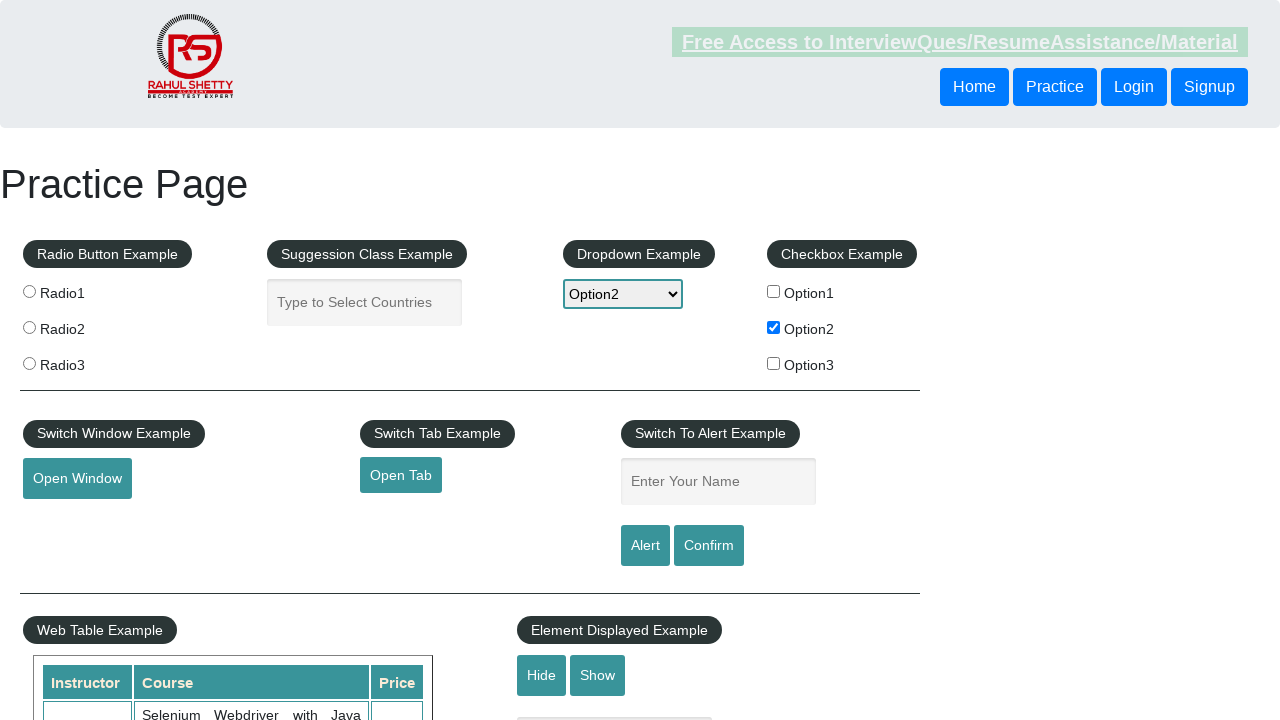